Tests radio button and checkbox selection state by clicking them and verifying their selected status

Starting URL: https://automationfc.github.io/basic-form/

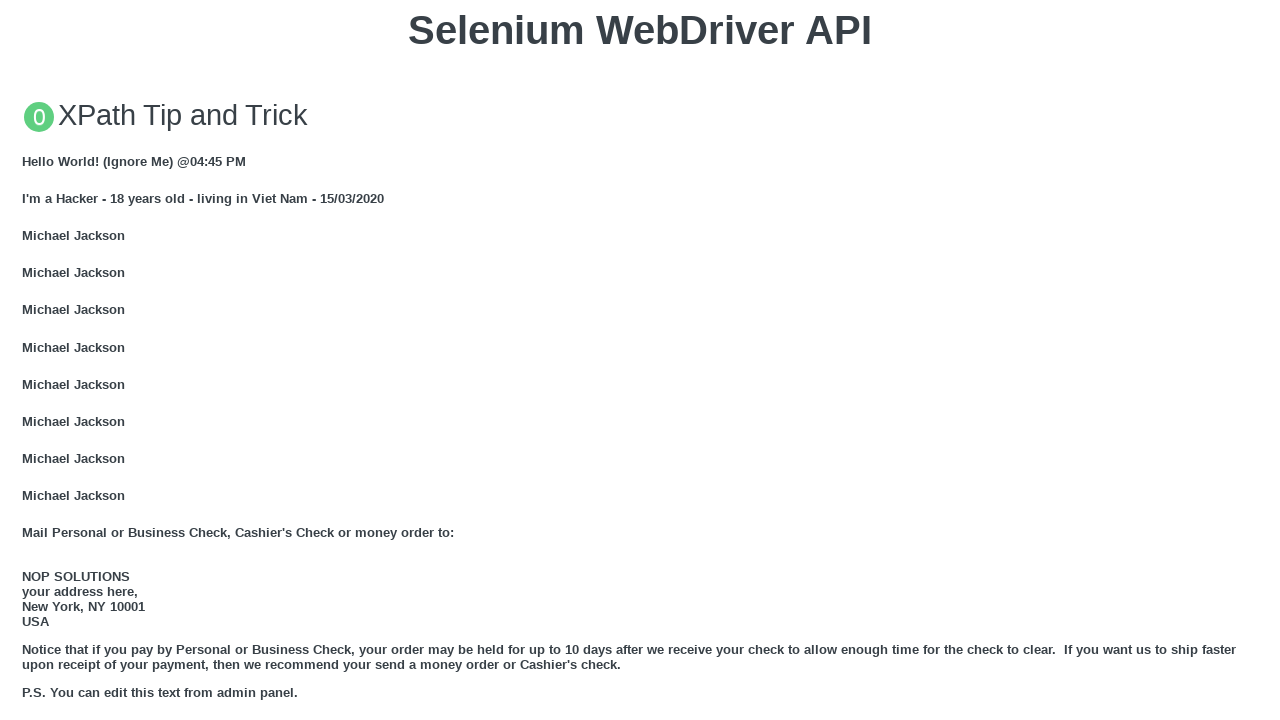

Clicked under 18 radio button at (28, 360) on #under_18
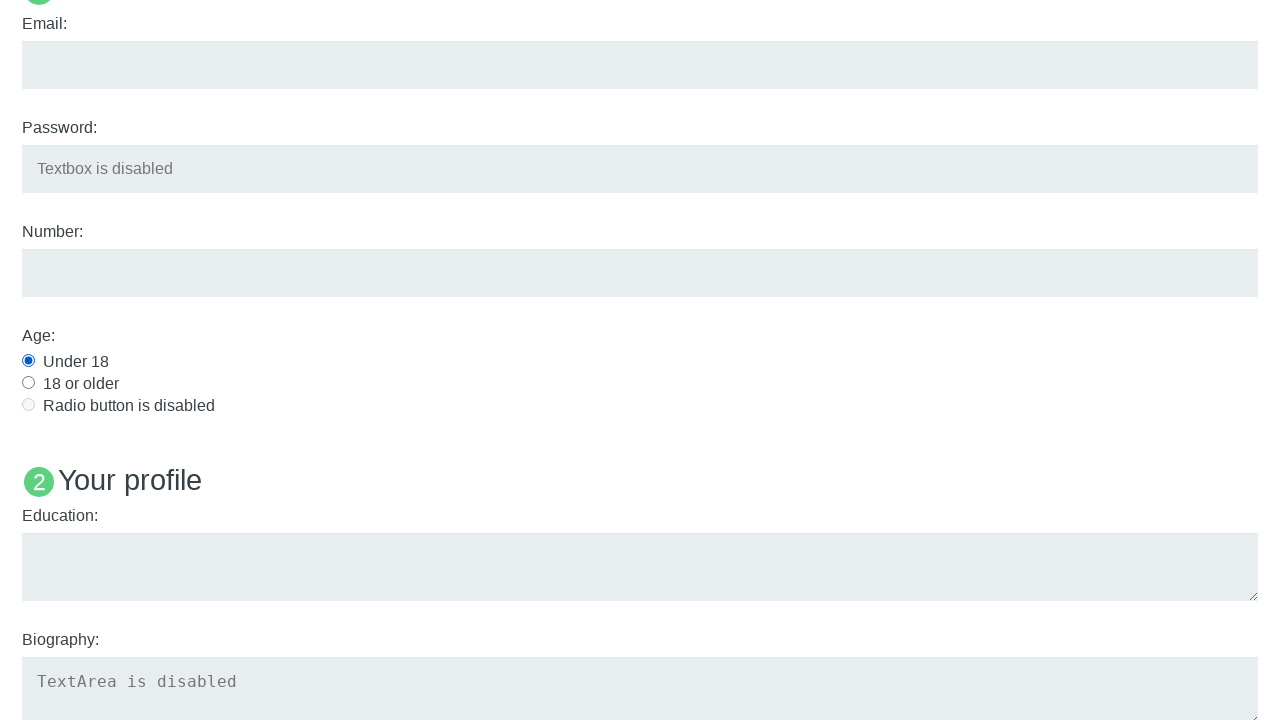

Clicked Java checkbox at (28, 361) on #java
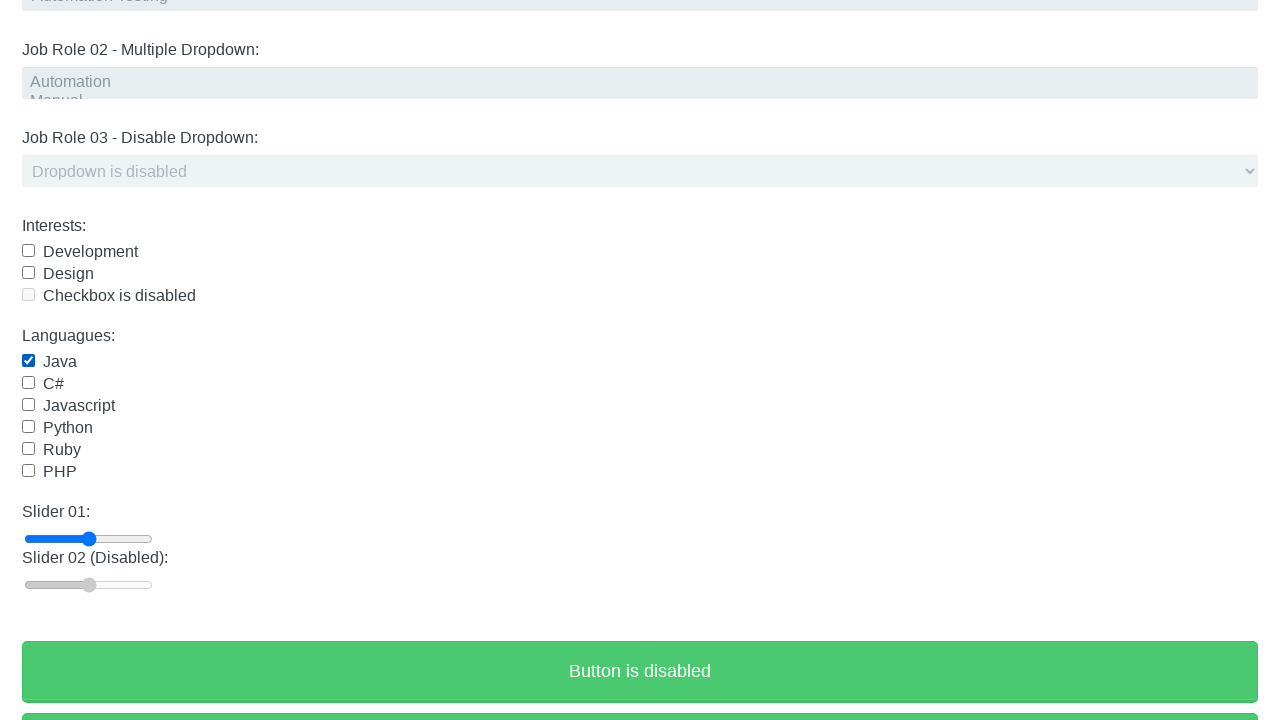

Verified under 18 radio button is selected
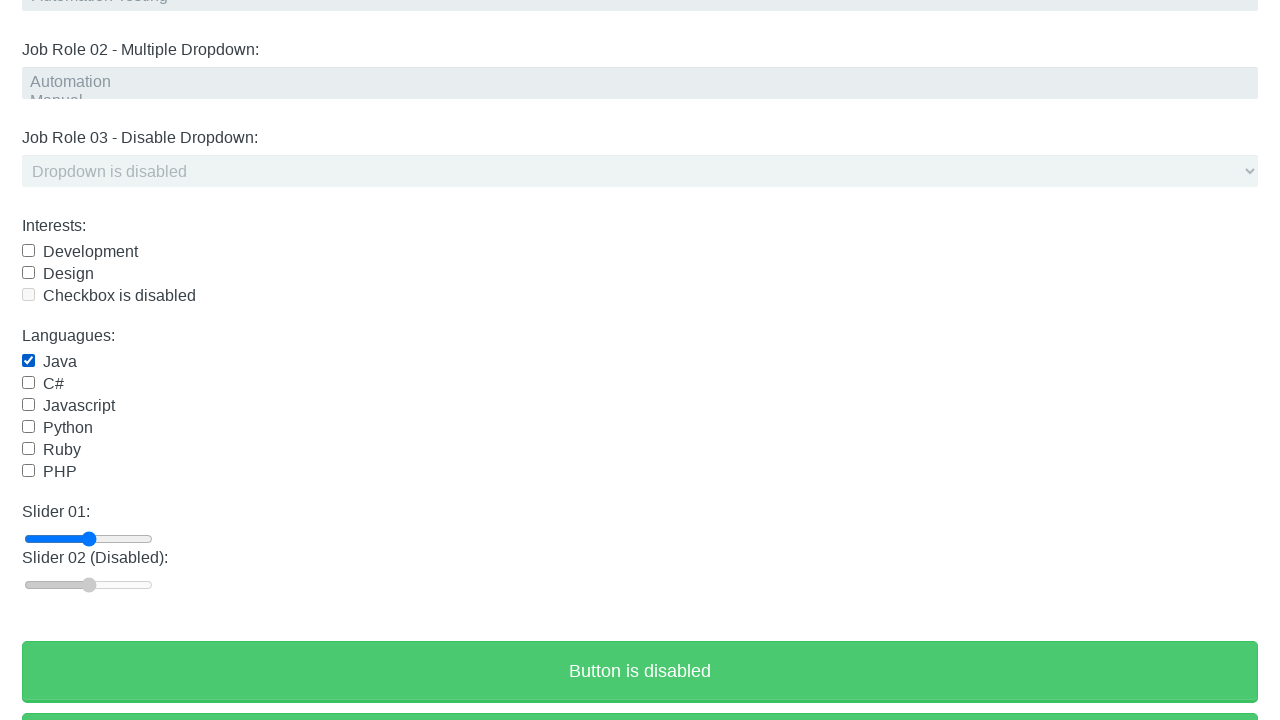

Verified Java checkbox is selected
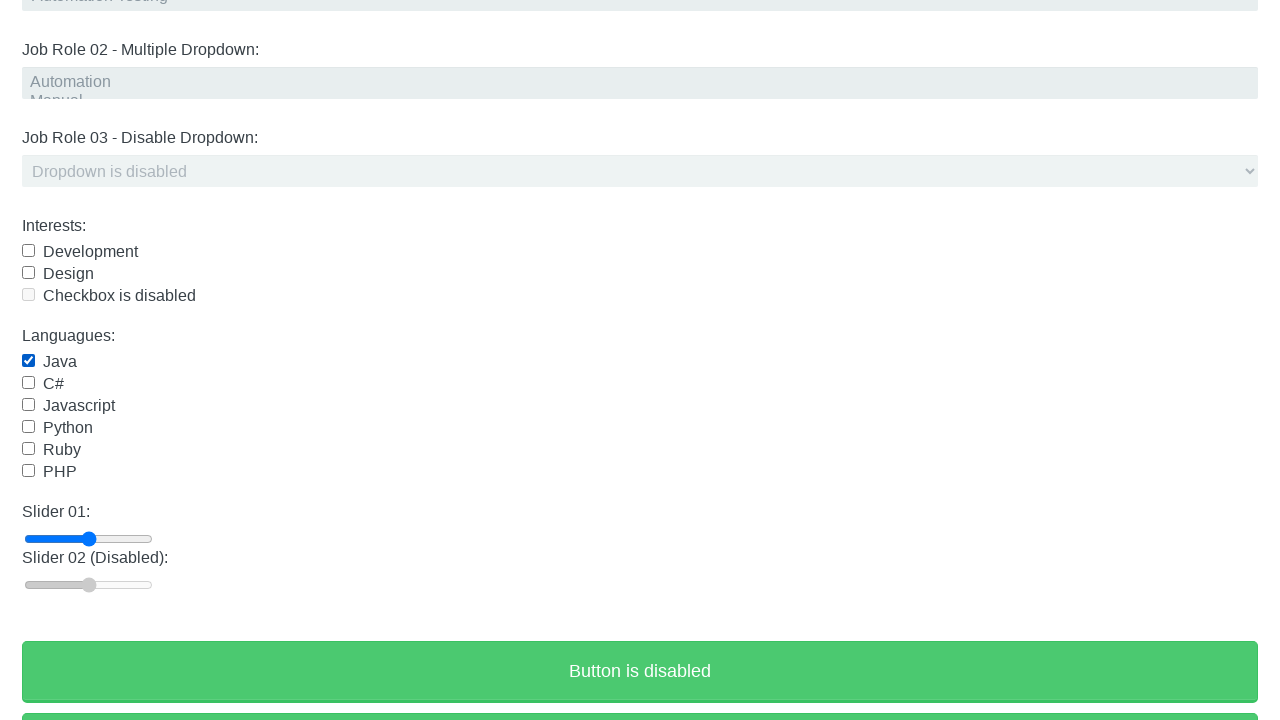

Clicked under 18 radio button again to test toggle at (28, 360) on #under_18
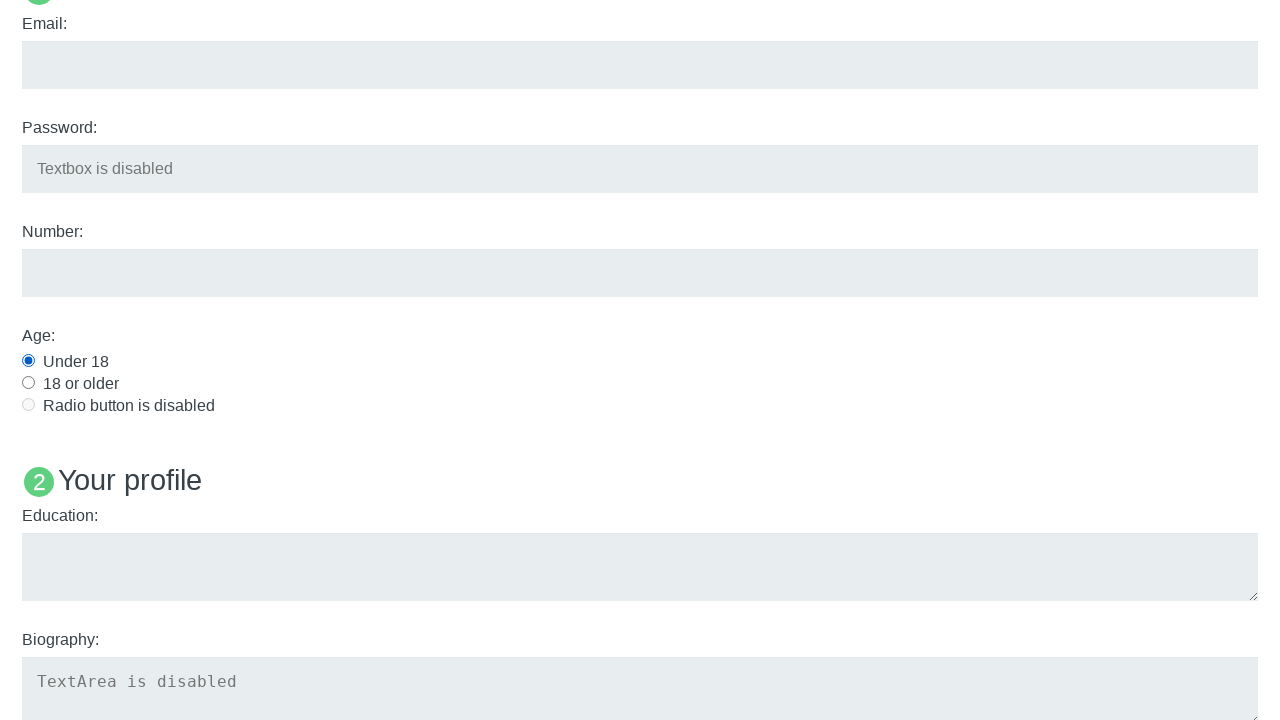

Clicked Java checkbox again to test toggle at (28, 361) on #java
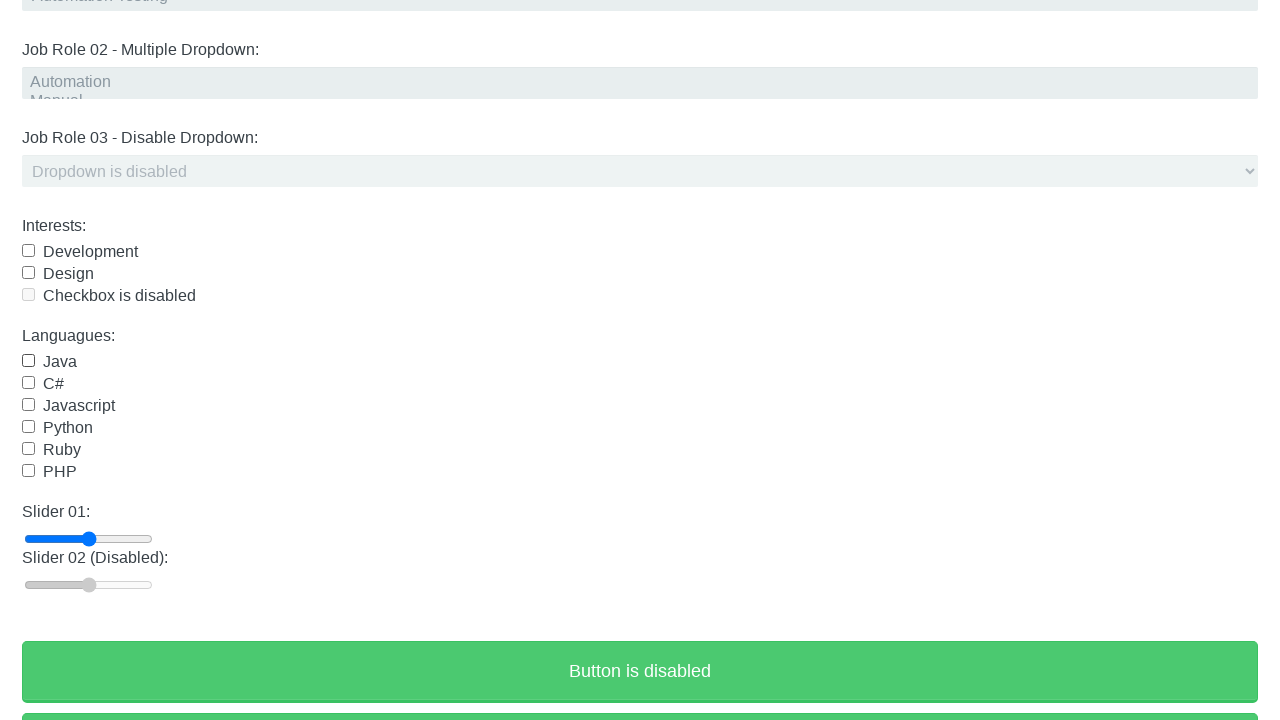

Verified under 18 radio button remains selected after second click
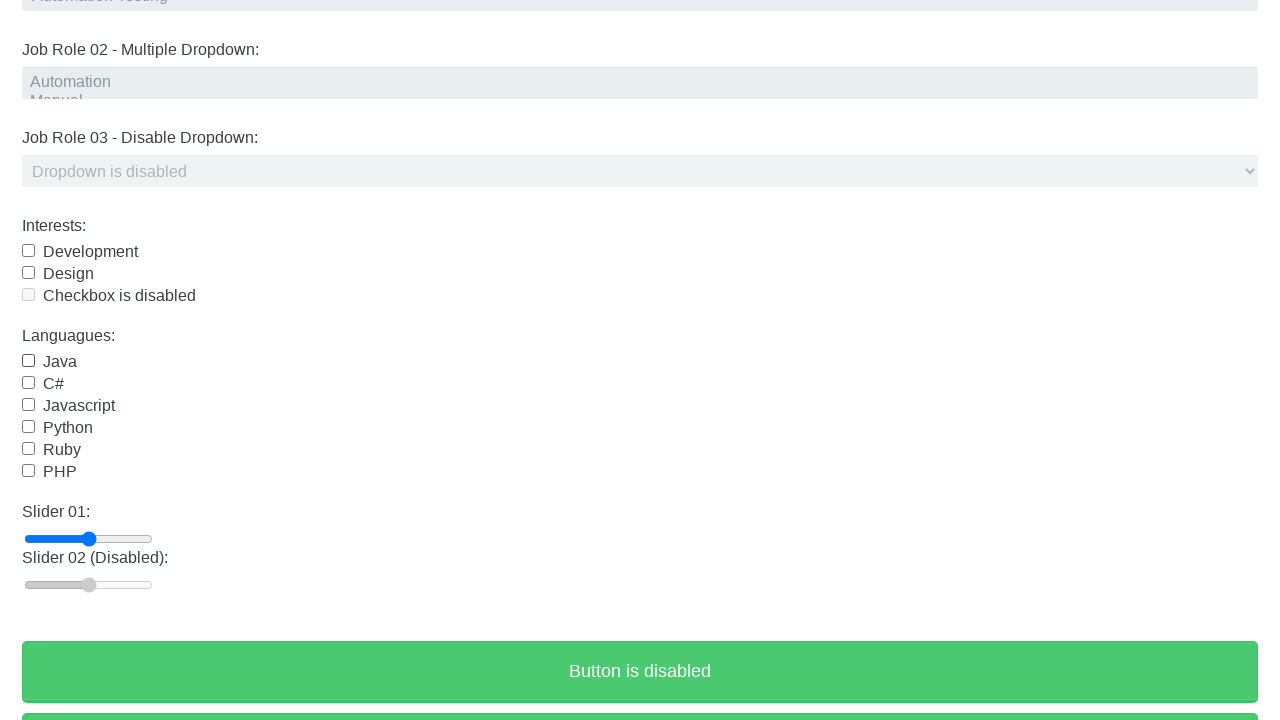

Verified Java checkbox is unchecked after second click
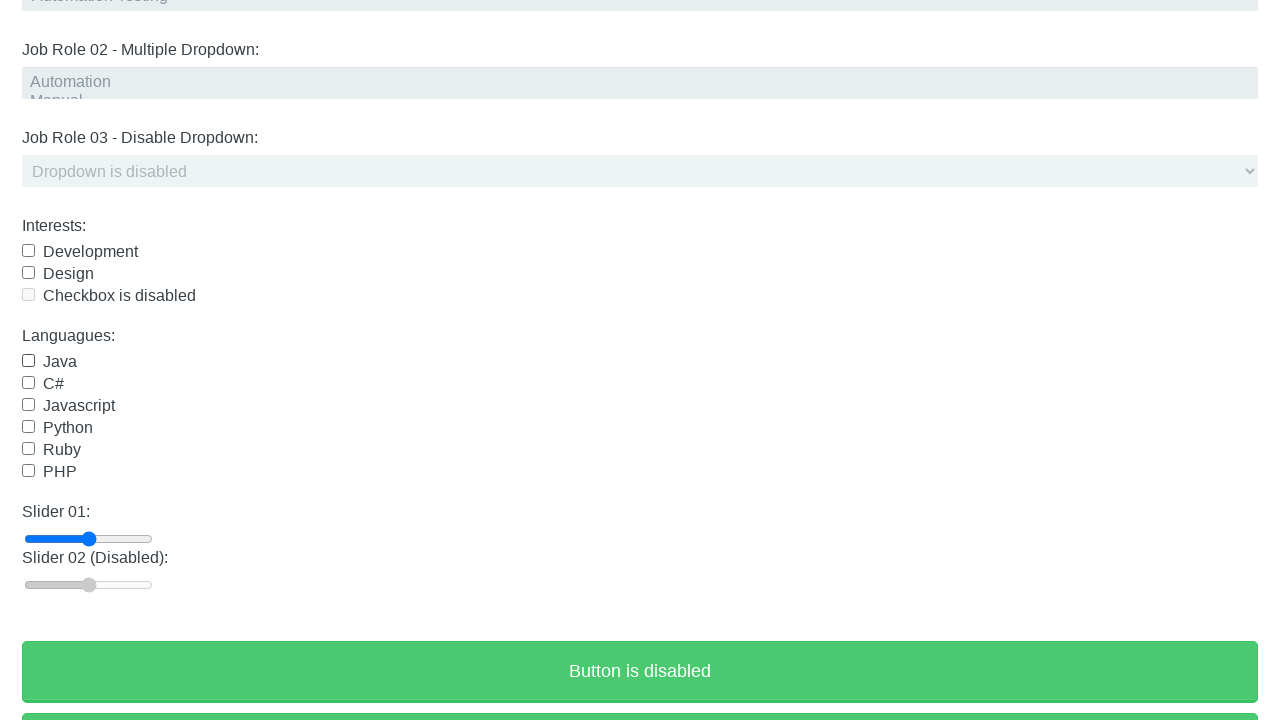

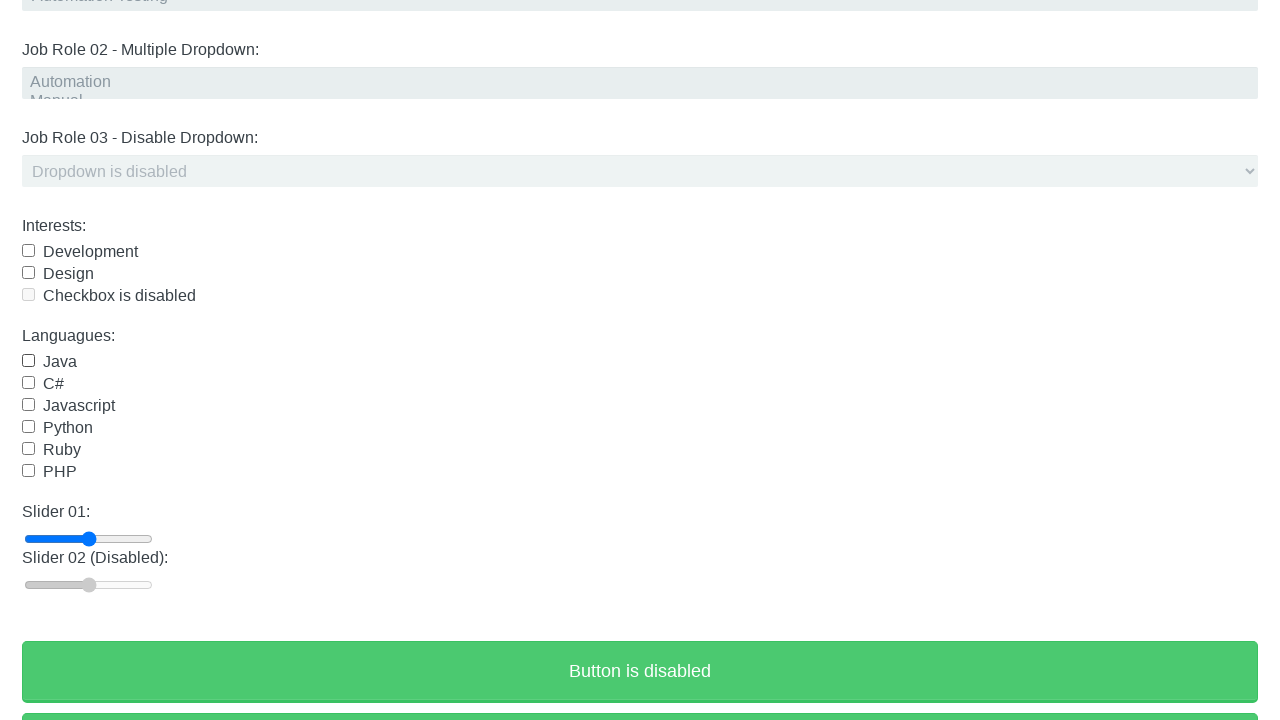